Tests multi-select dropdown functionality by selecting multiple options simultaneously using index selection

Starting URL: https://omayo.blogspot.com/

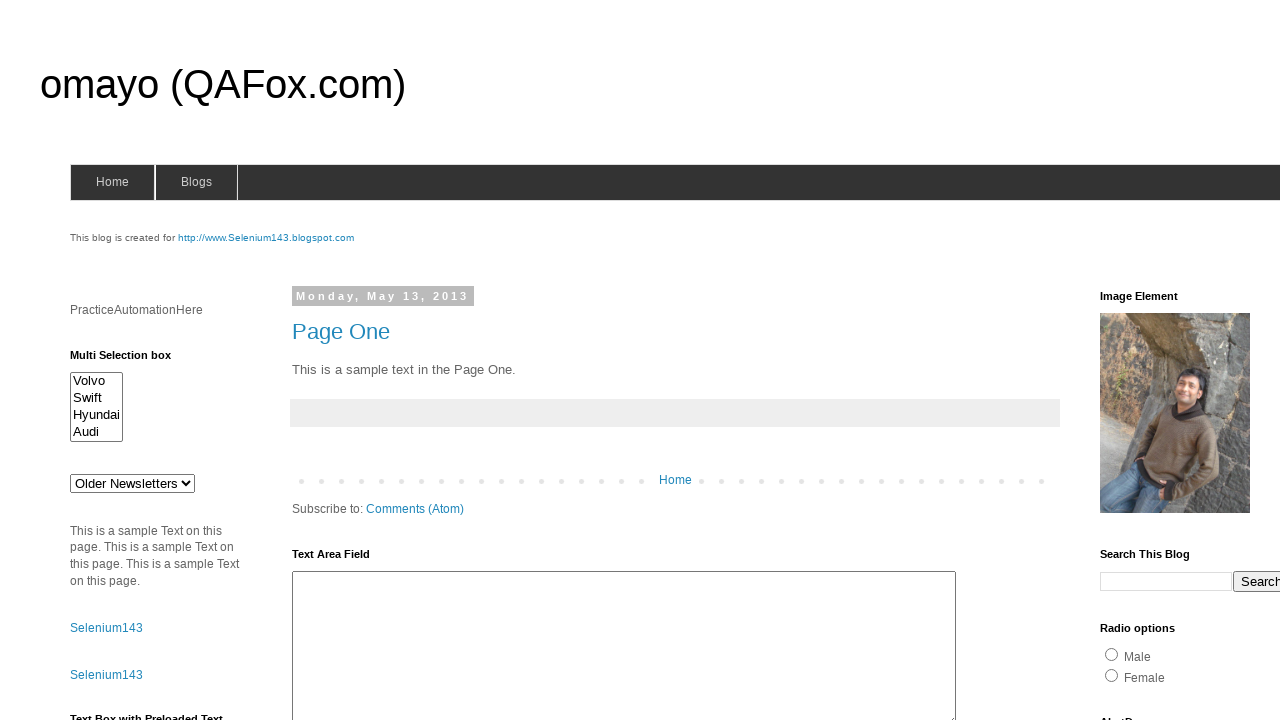

Waited for multi-select dropdown element to load
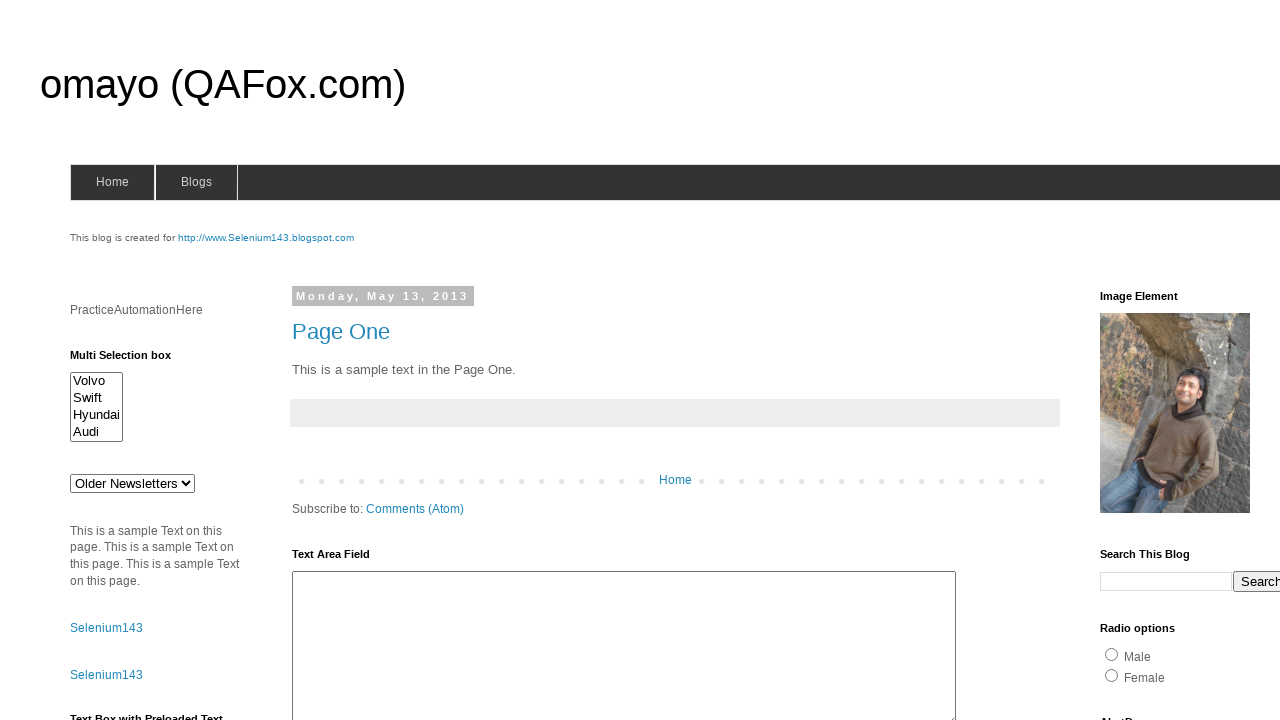

Selected multiple options by index (first and third options) in multi-select dropdown on #multiselect1
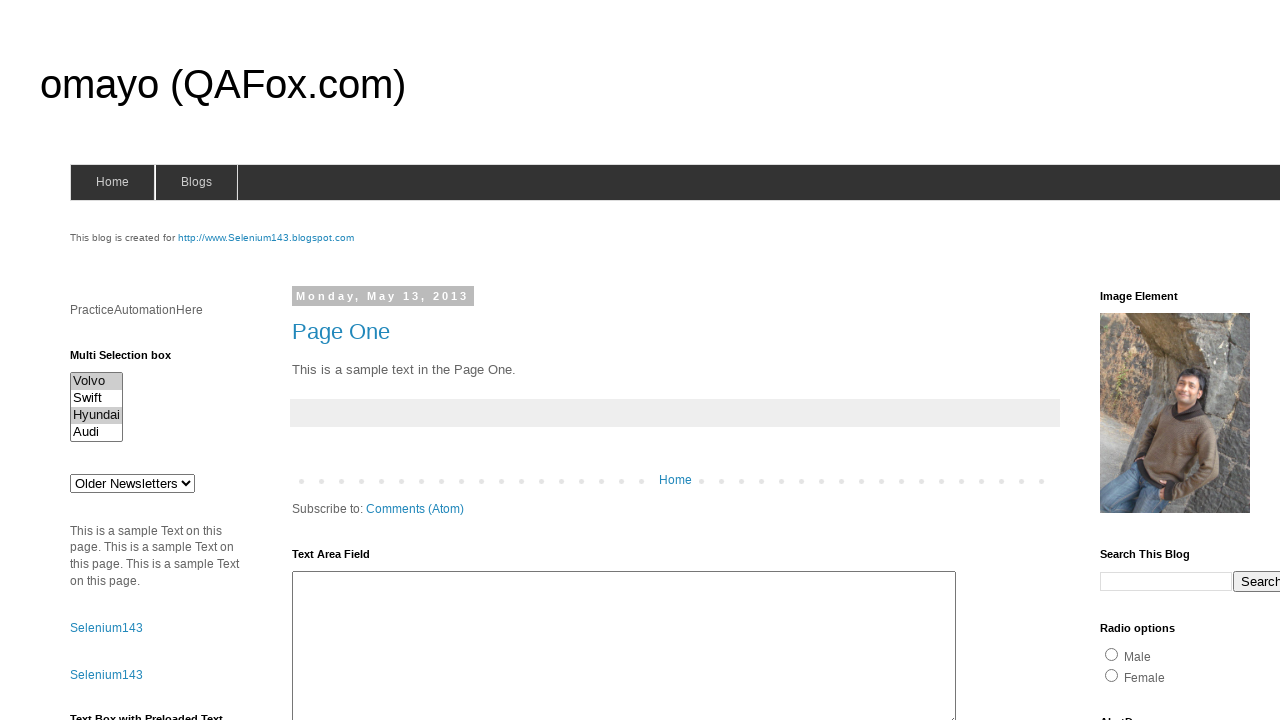

Located all checked options in multi-select dropdown
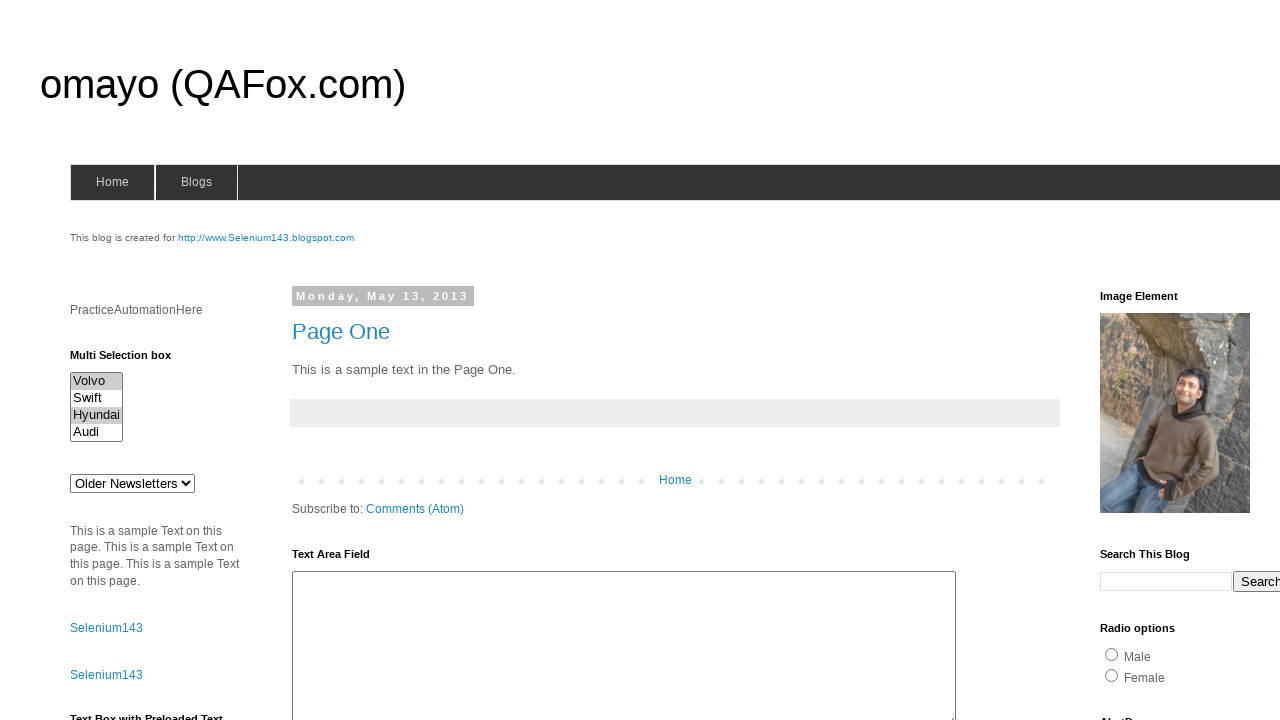

Verified that exactly 2 options are selected
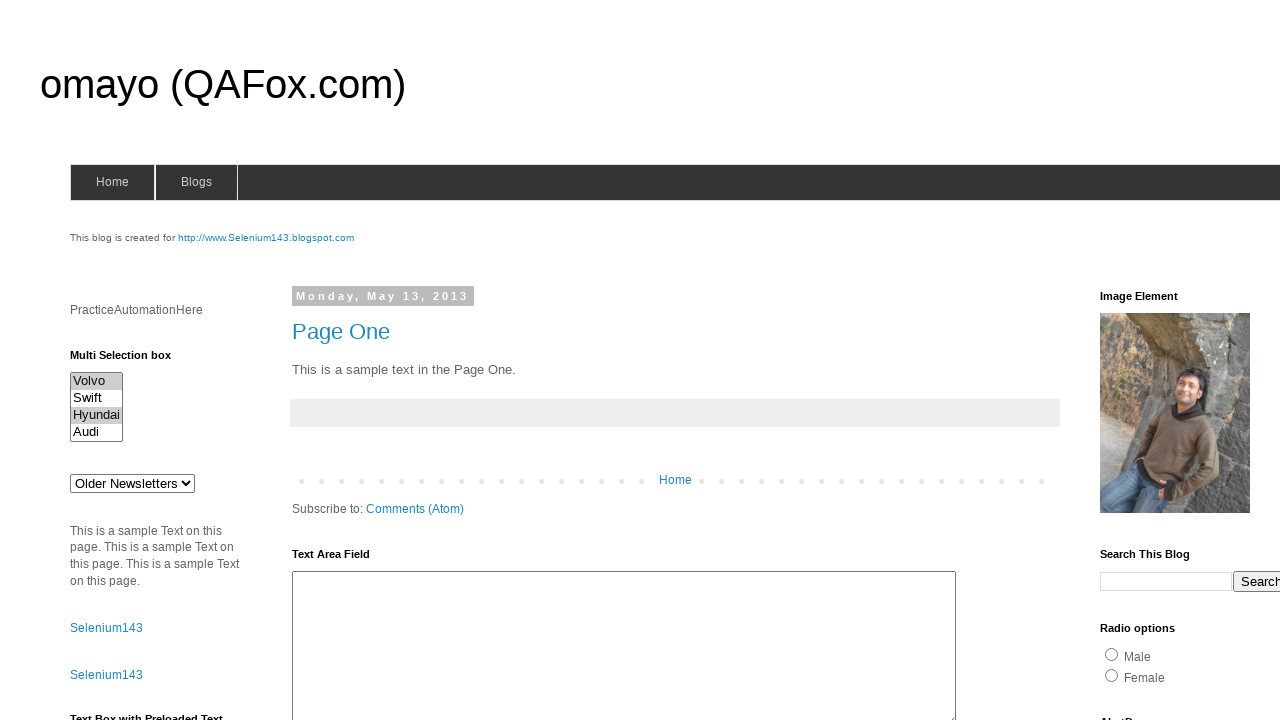

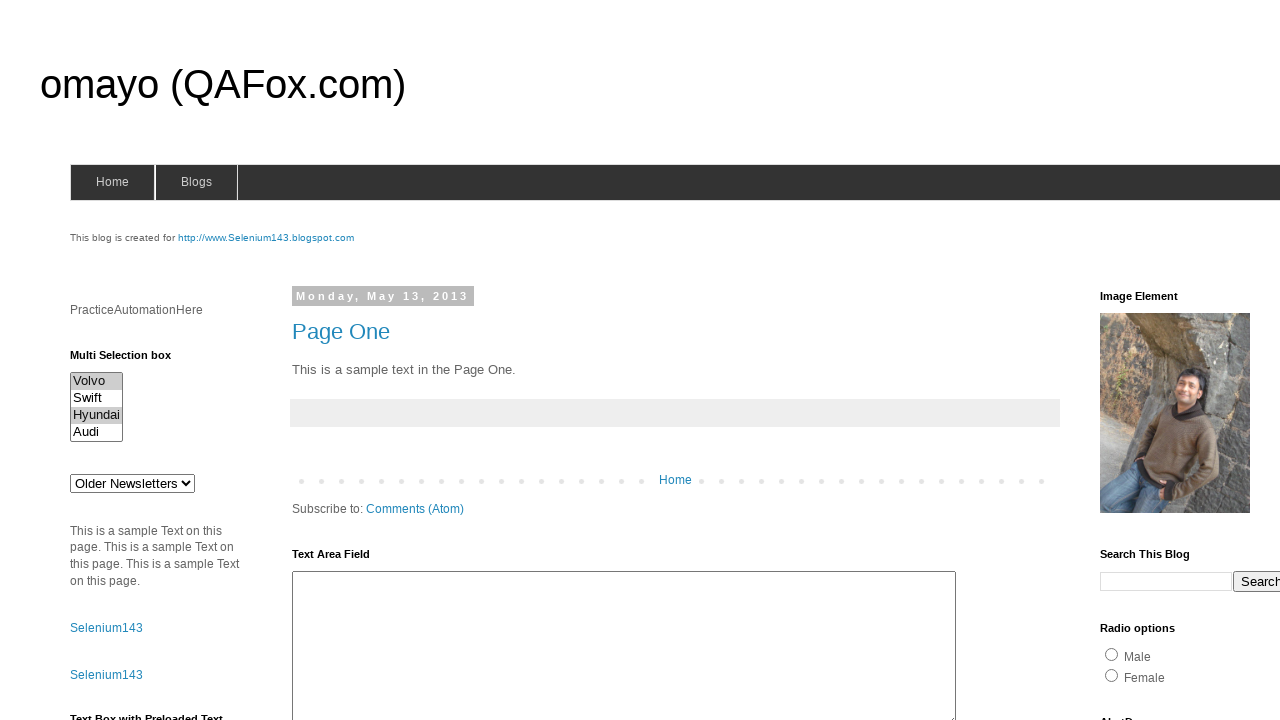